Tests element scoping by finding links within a footer section, demonstrating how to locate elements within a parent element context on an automation practice page.

Starting URL: https://rahulshettyacademy.com/AutomationPractice/

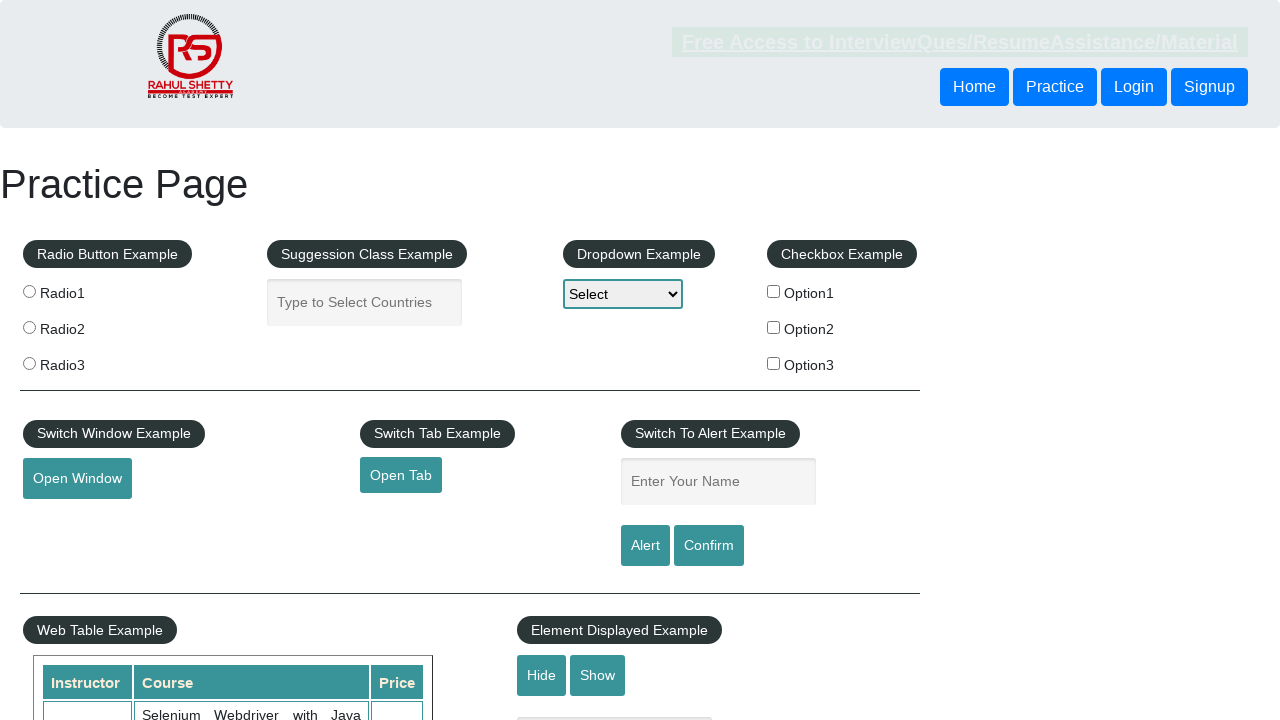

Waited for footer section (#gf-BIG) to load
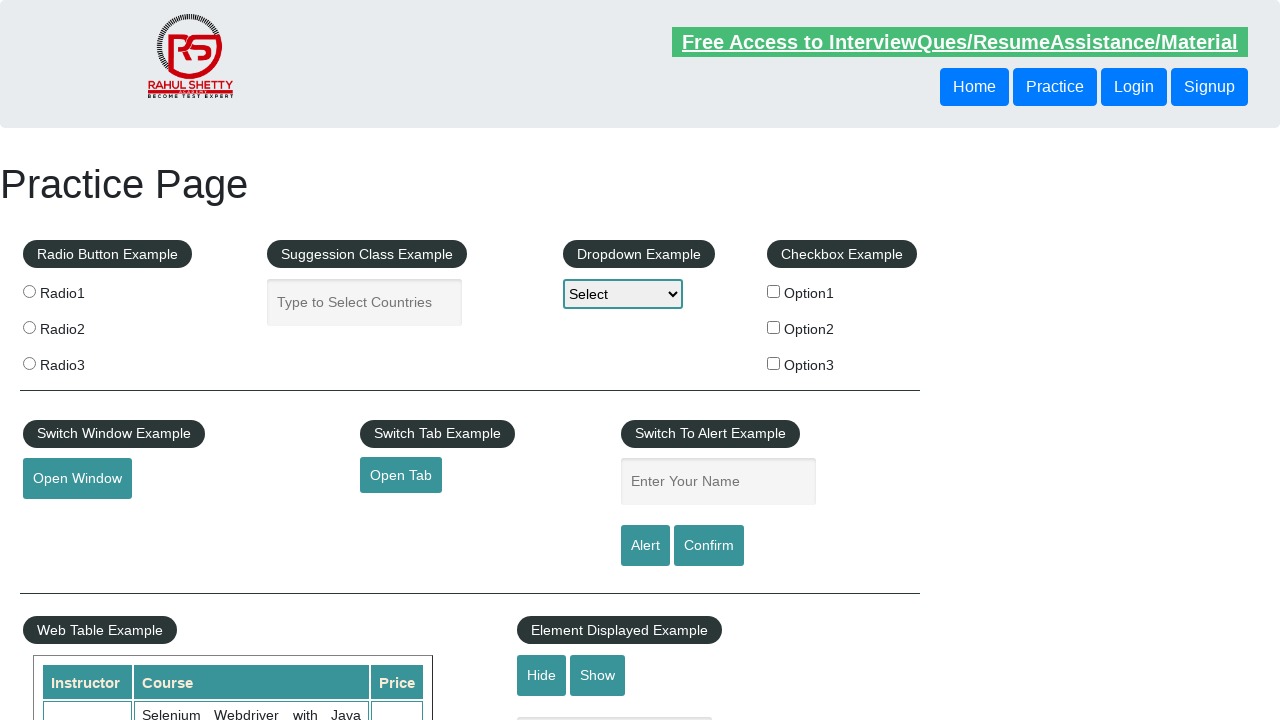

Located footer element (#gf-BIG)
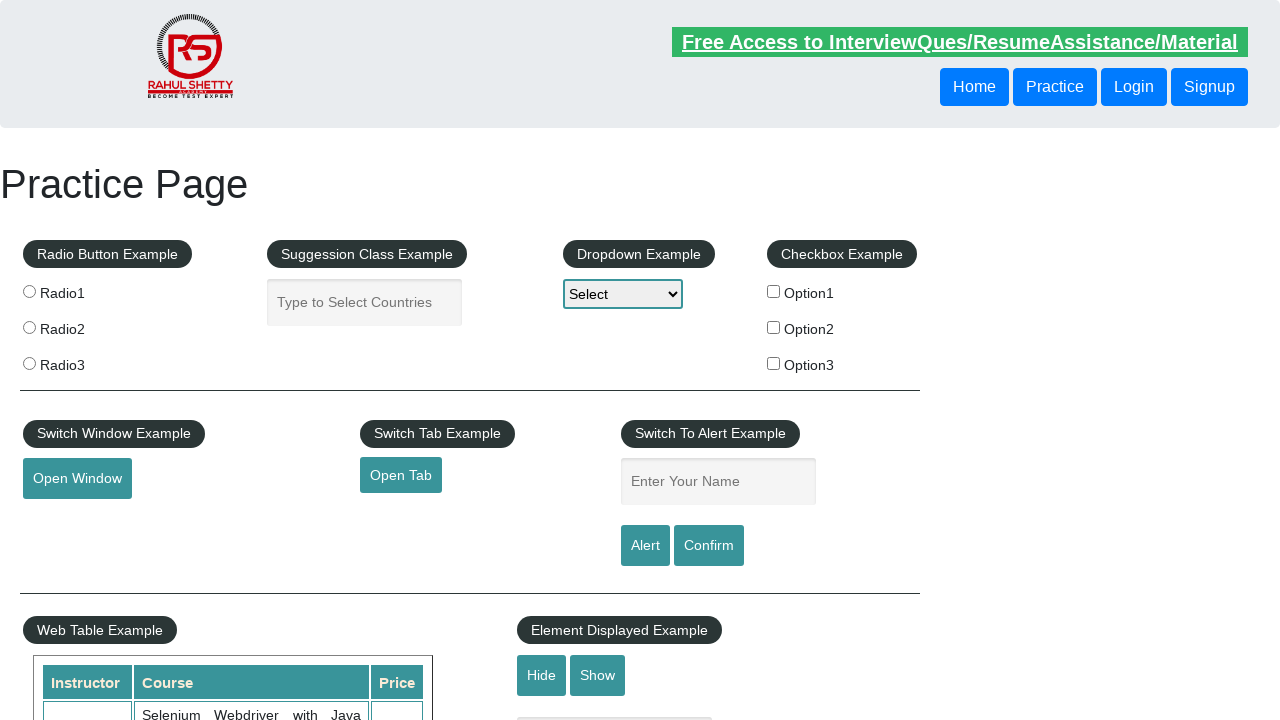

Located first column in footer table within scoped footer element
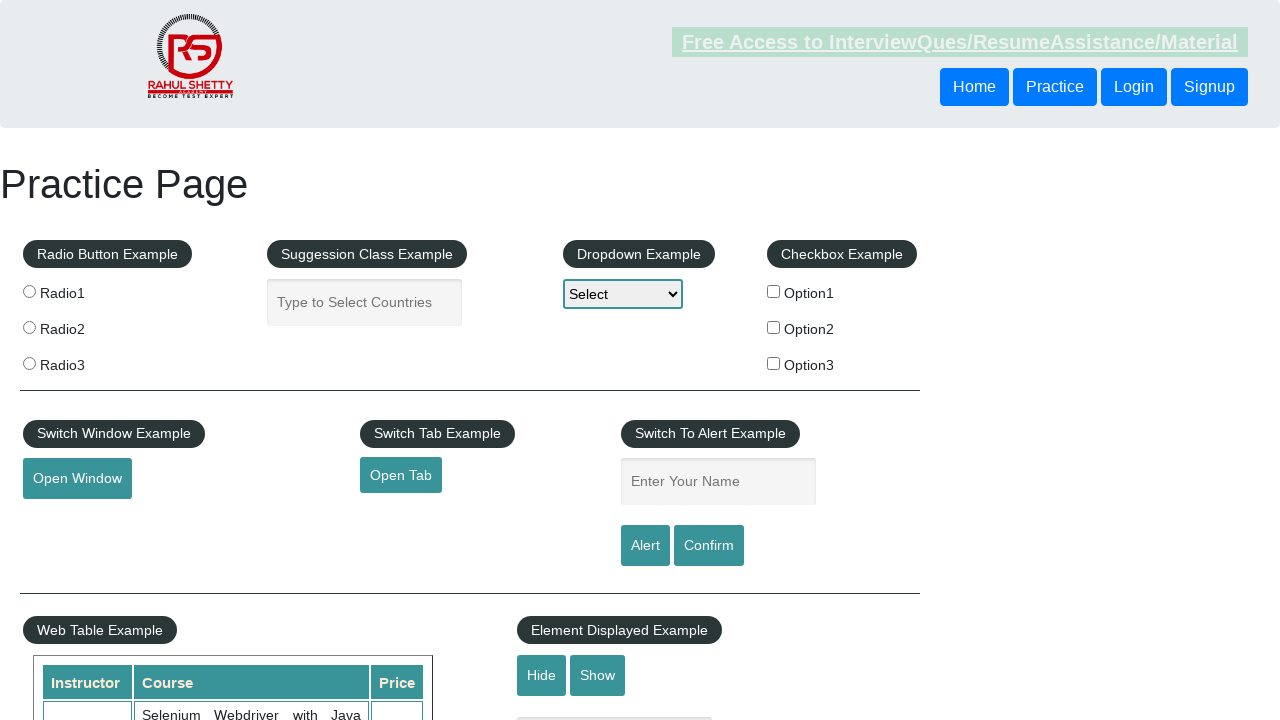

Waited for first footer link to be visible
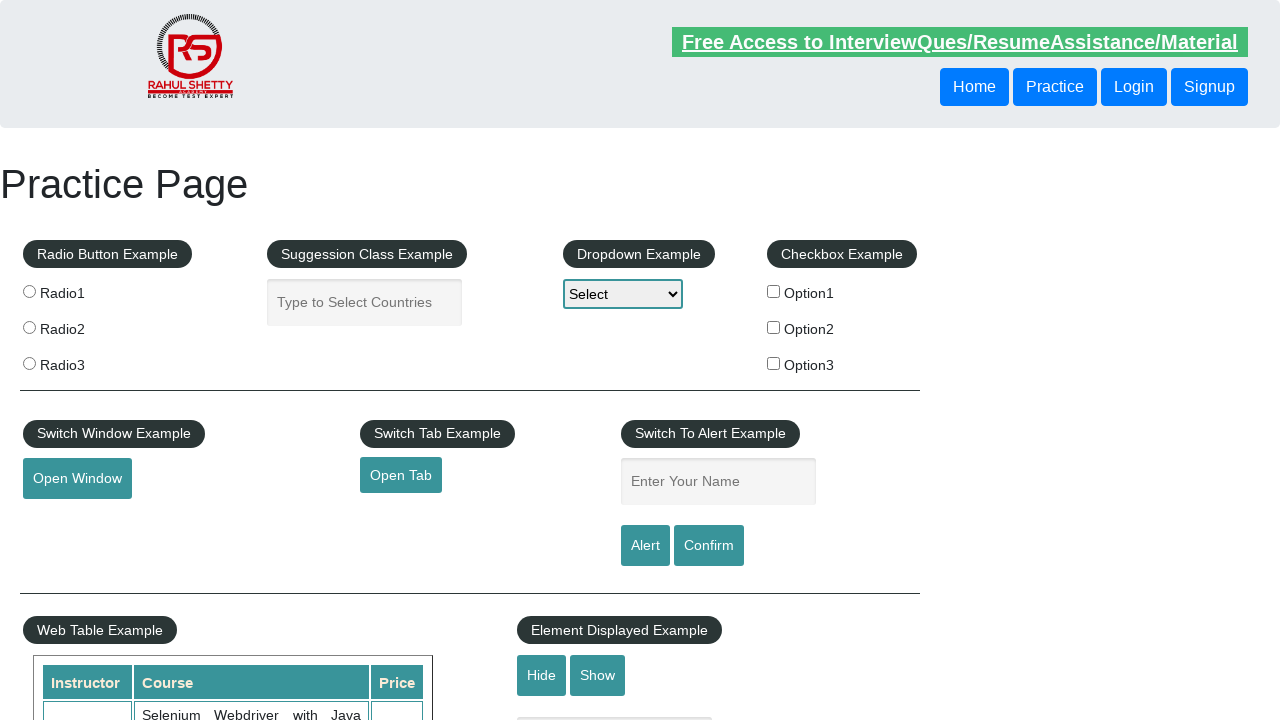

Retrieved all links from first footer column
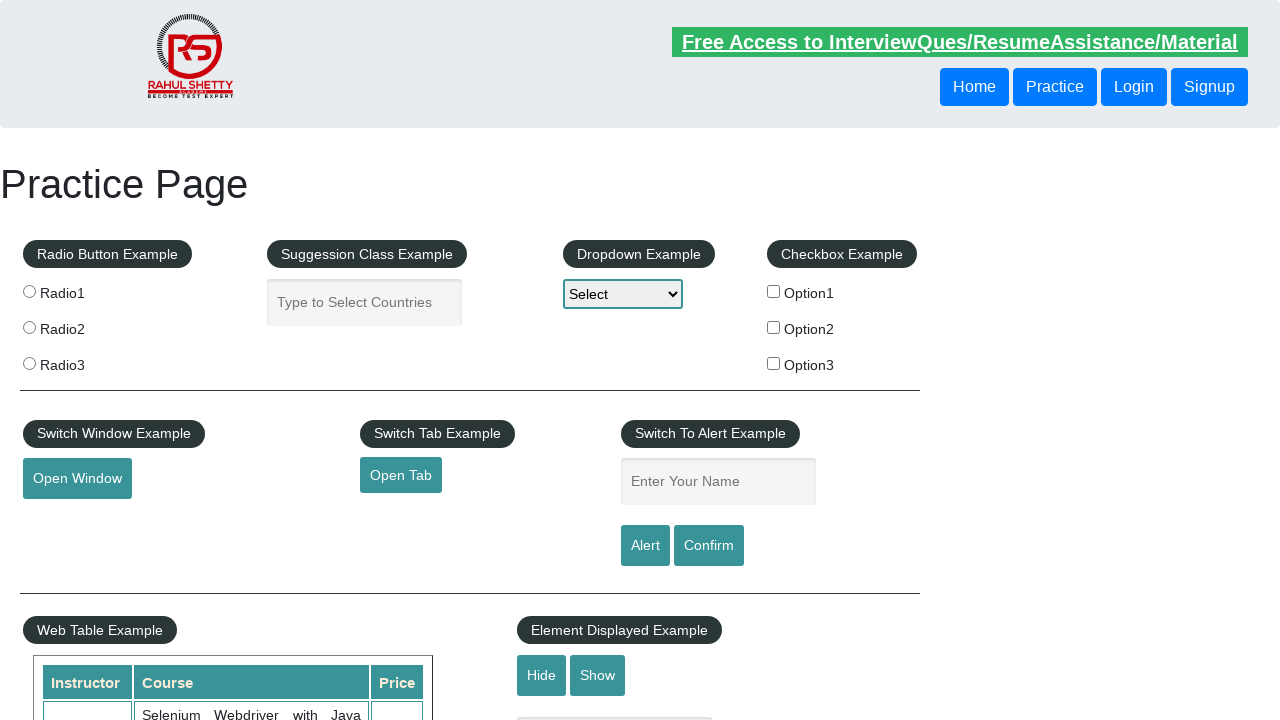

Verified that footer links are present (count > 0)
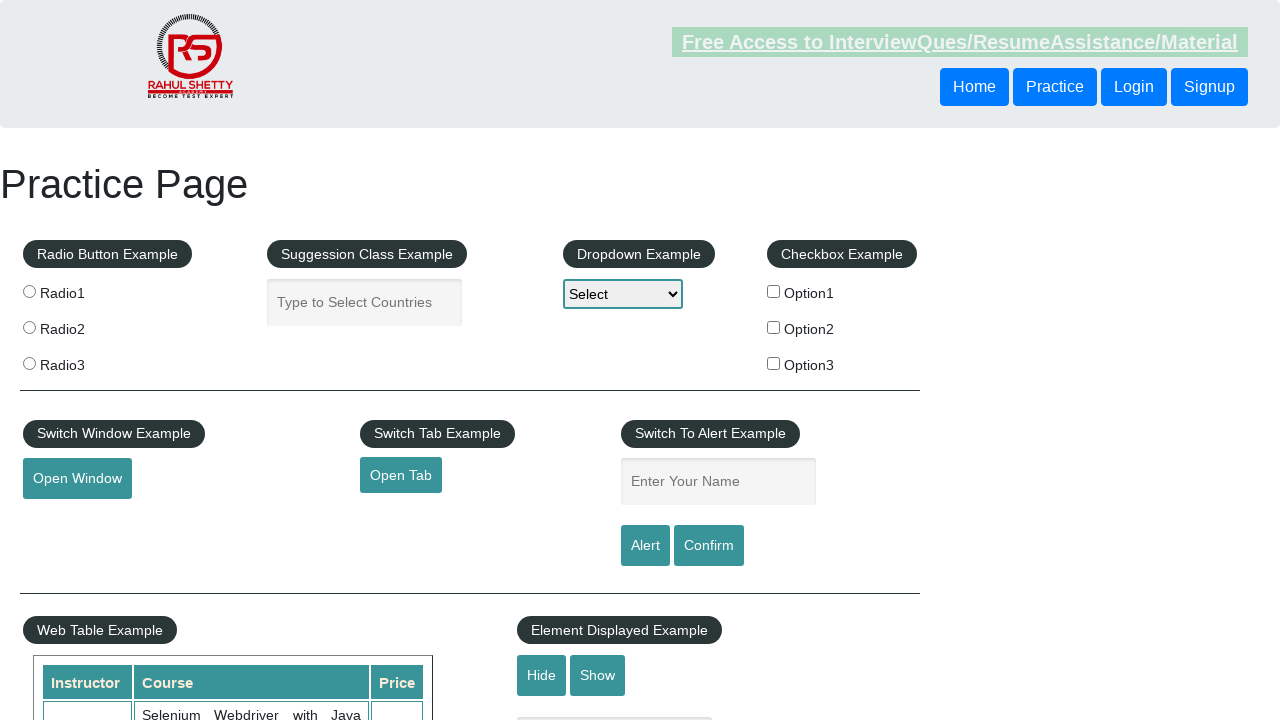

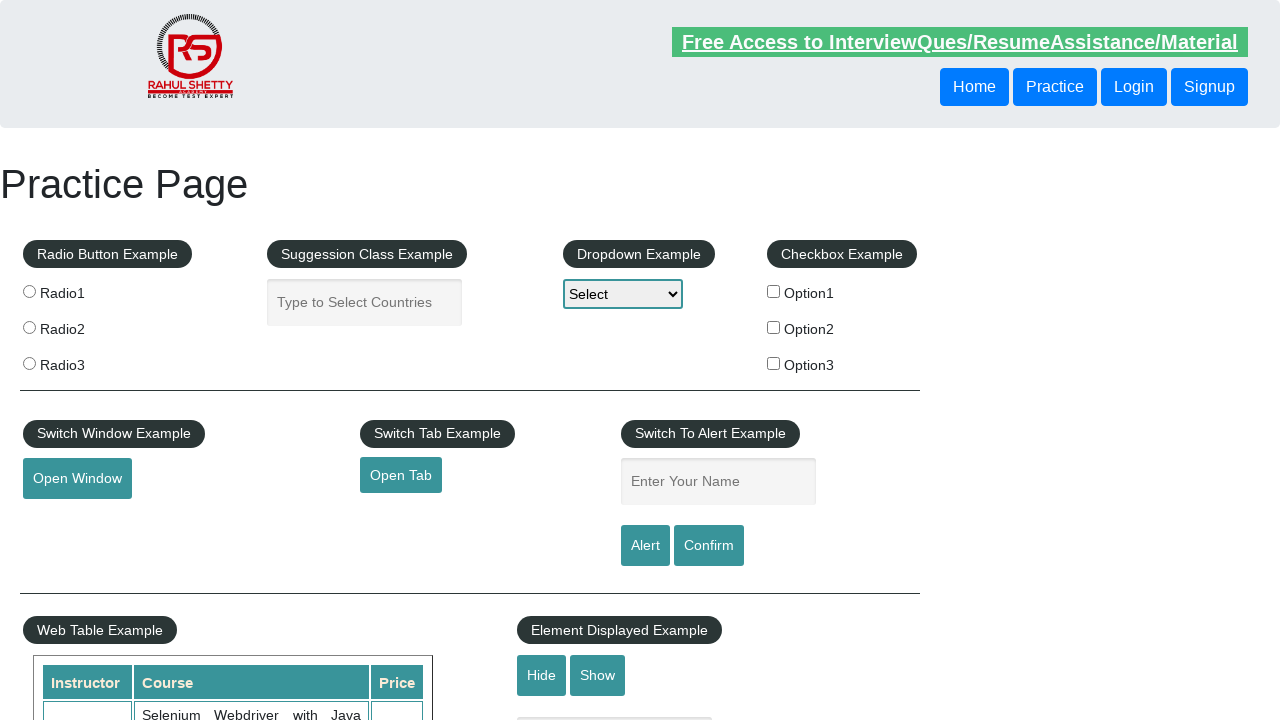